Tests login attempt with a locked out user account to verify error message

Starting URL: https://www.saucedemo.com/

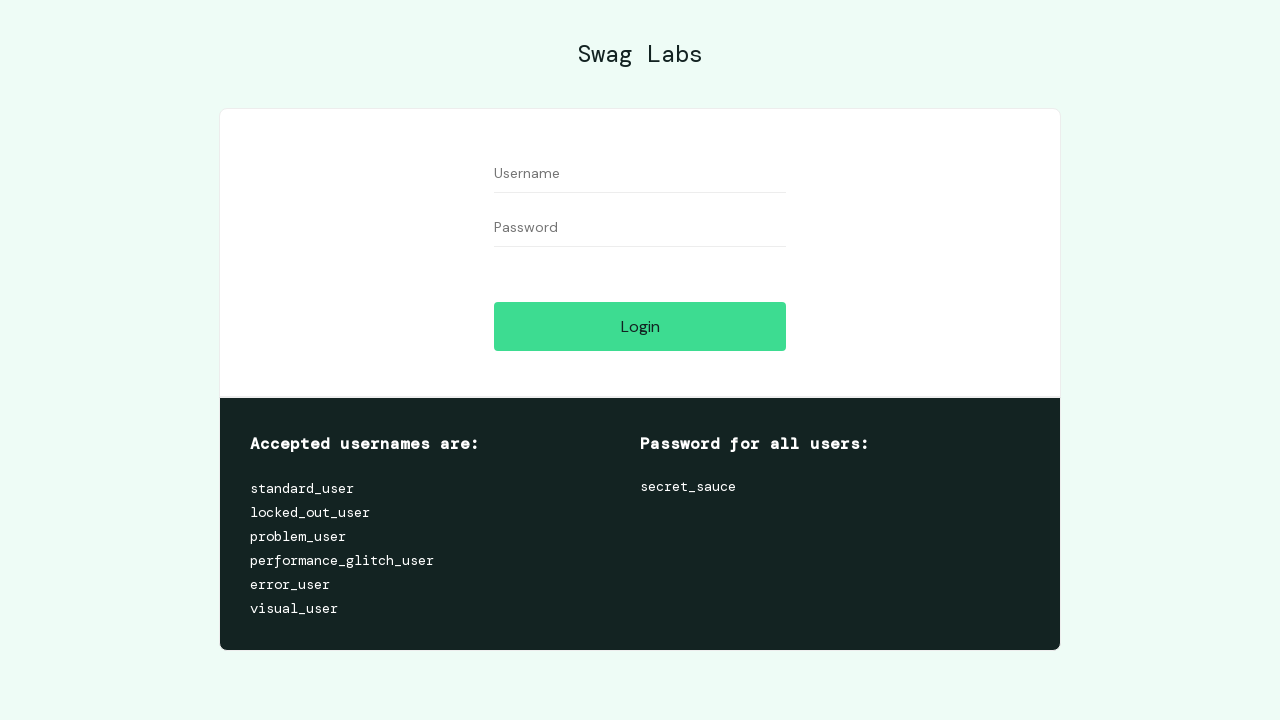

Filled username field with 'locked_out_user' on #user-name
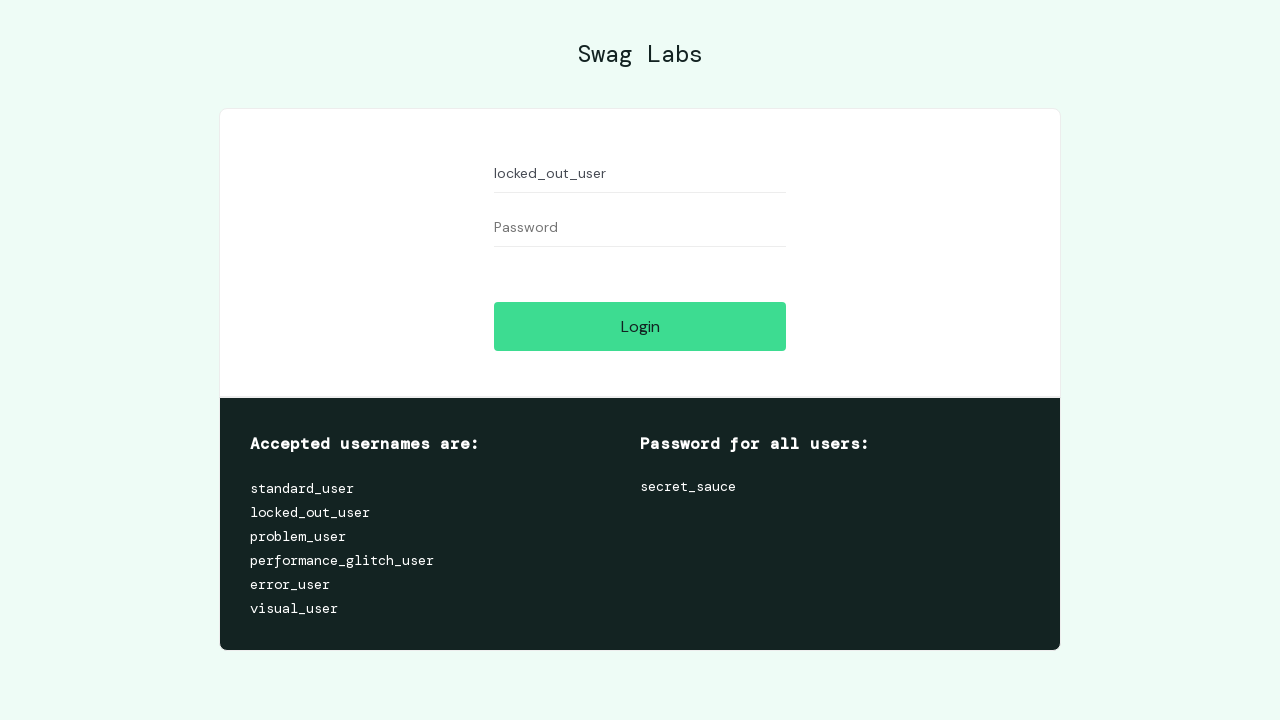

Filled password field with 'secret_sauce' on #password
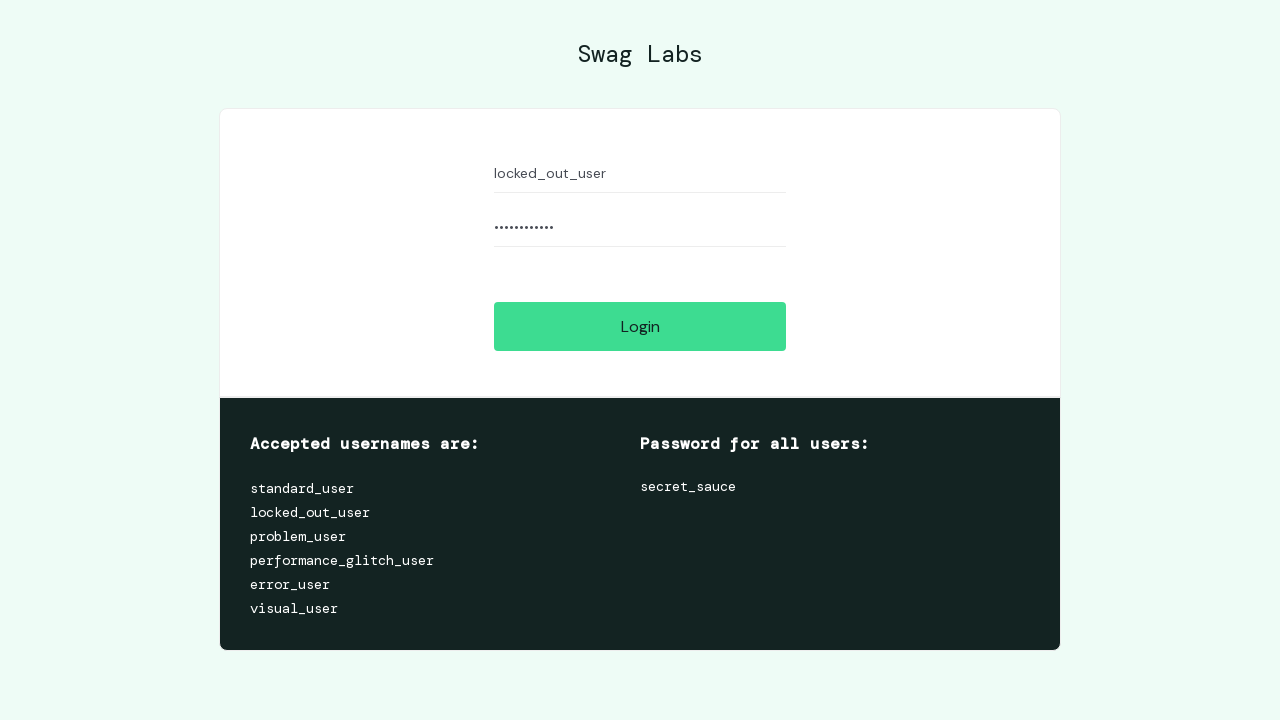

Clicked login button at (640, 326) on #login-button
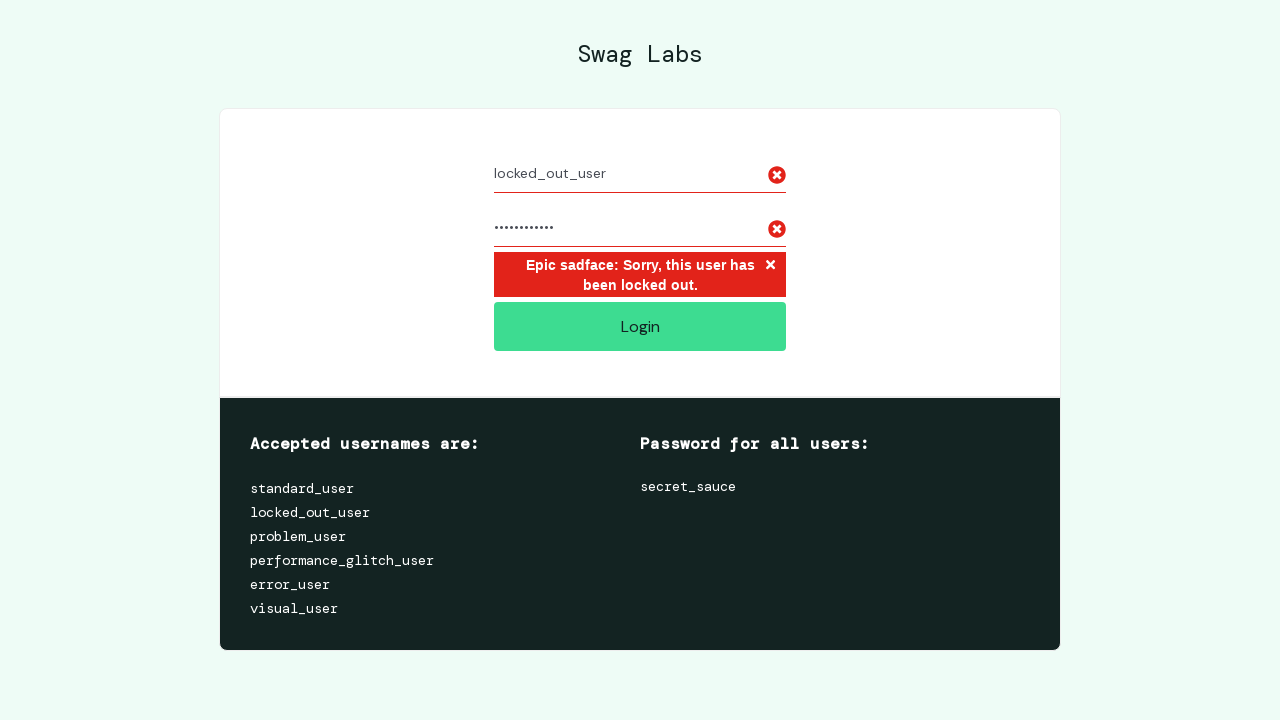

Error message element loaded
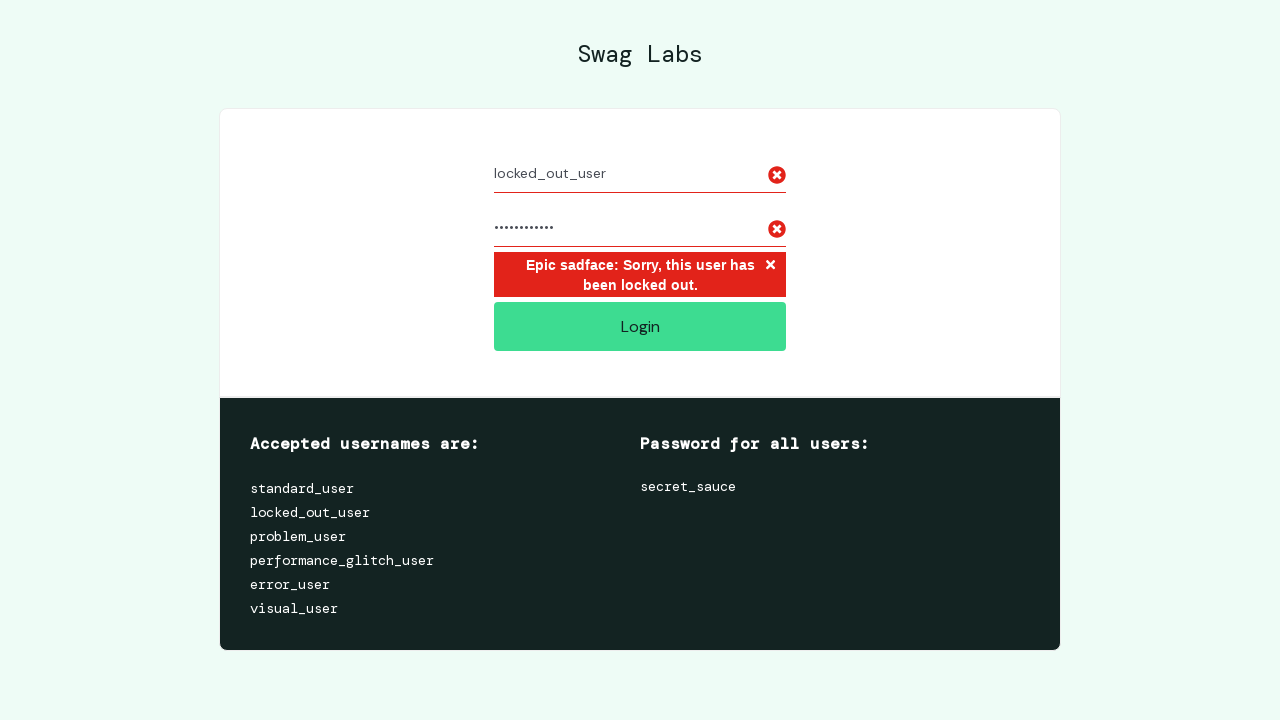

Located error message element
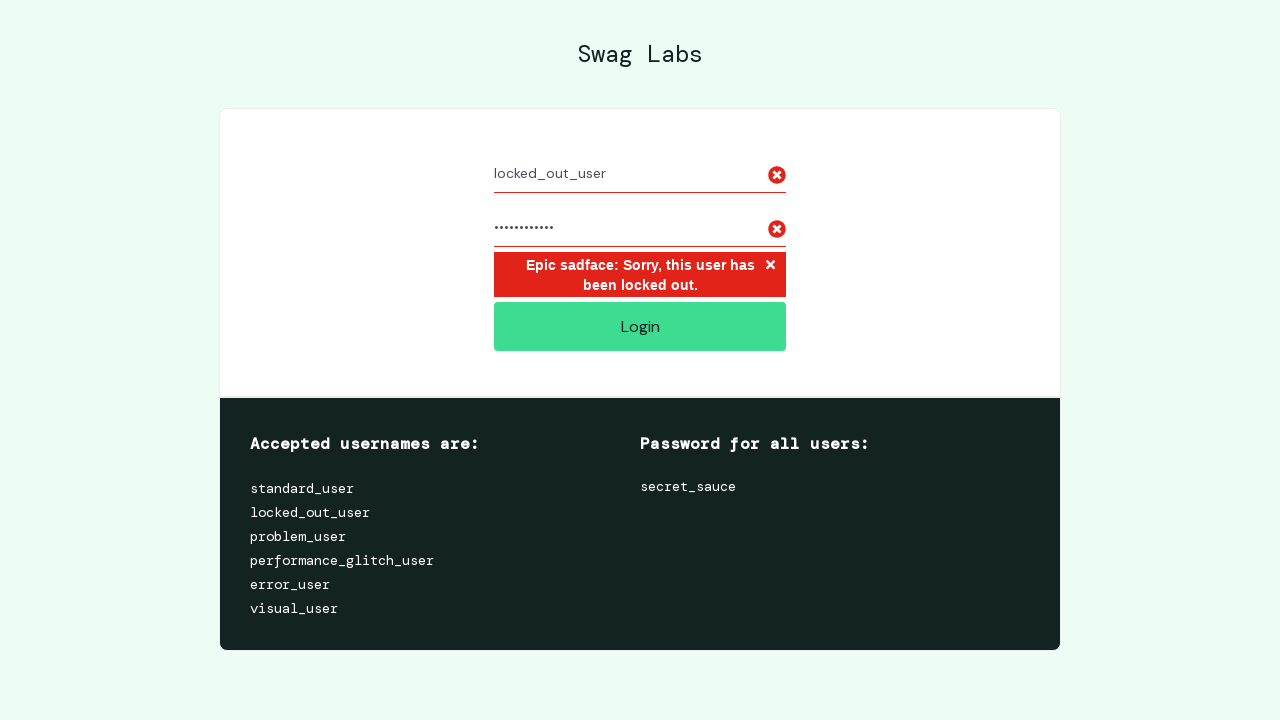

Verified error message is visible for locked out user
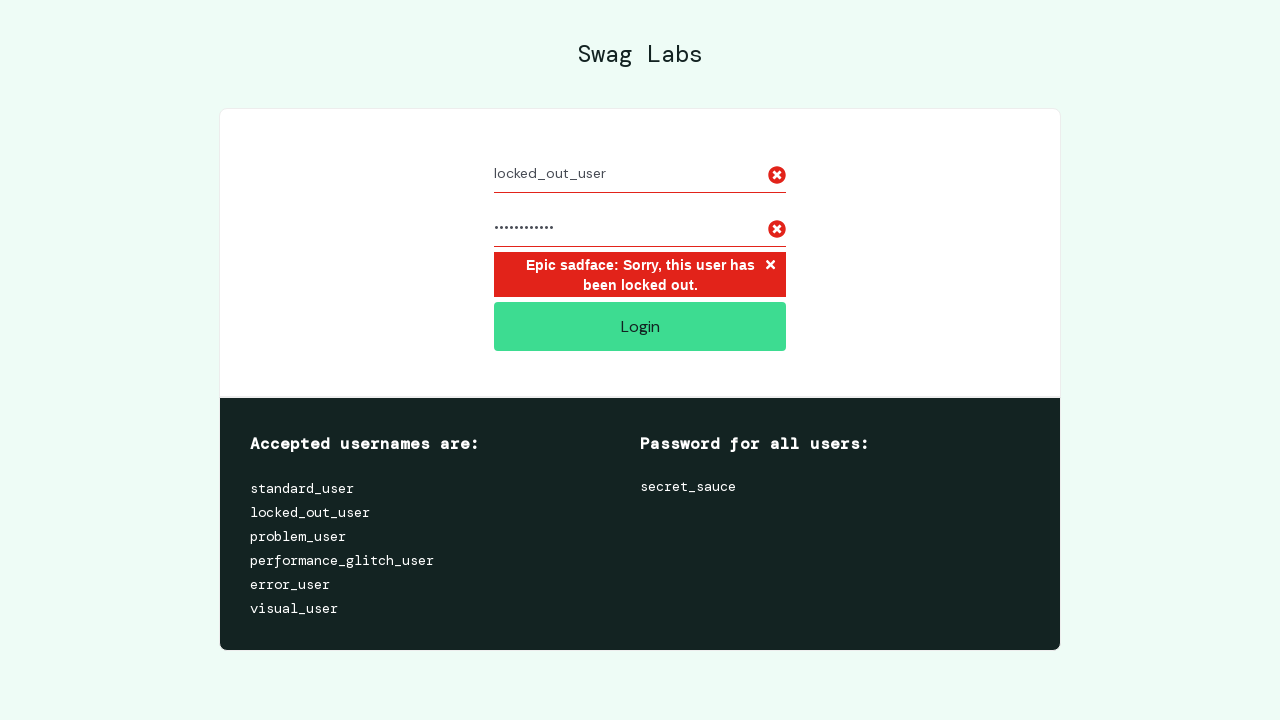

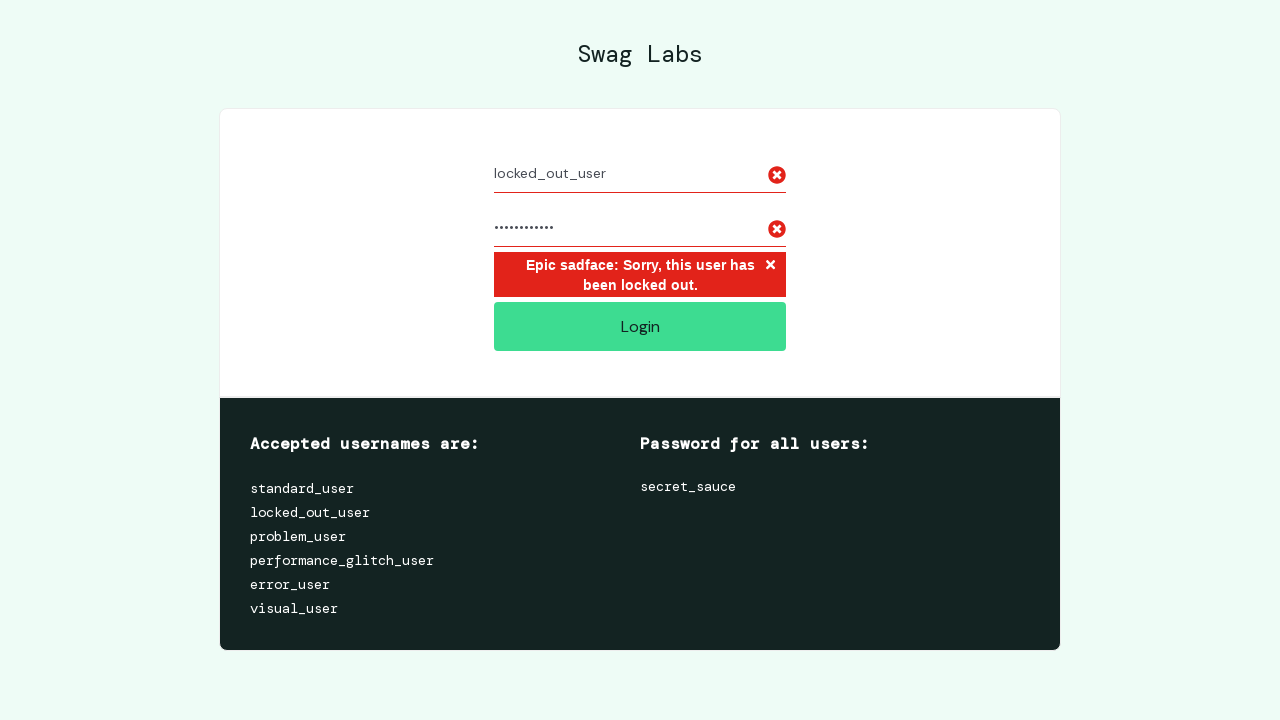